Tests form interaction on a jQuery selectors demo page by filling text areas, clicking radio buttons, and selecting dropdown options

Starting URL: http://codylindley.com/jqueryselectors/

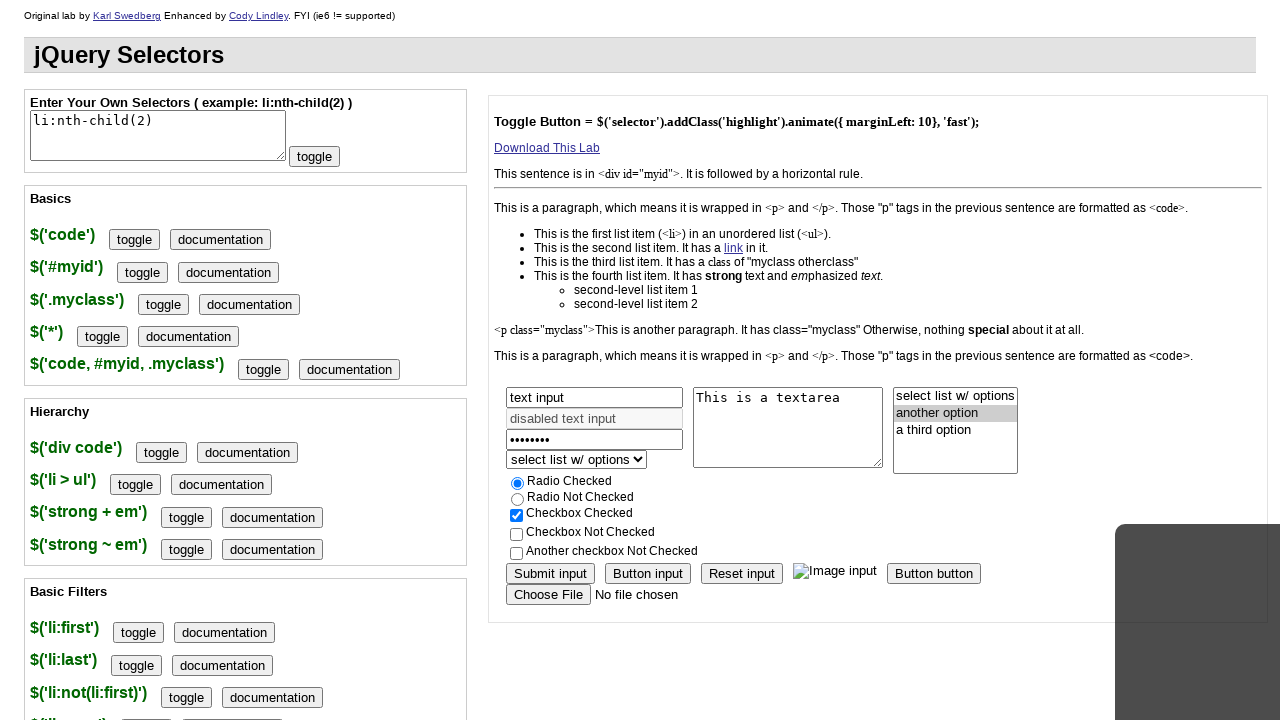

Filled left textarea with 'edit JQUERY' on textarea.left
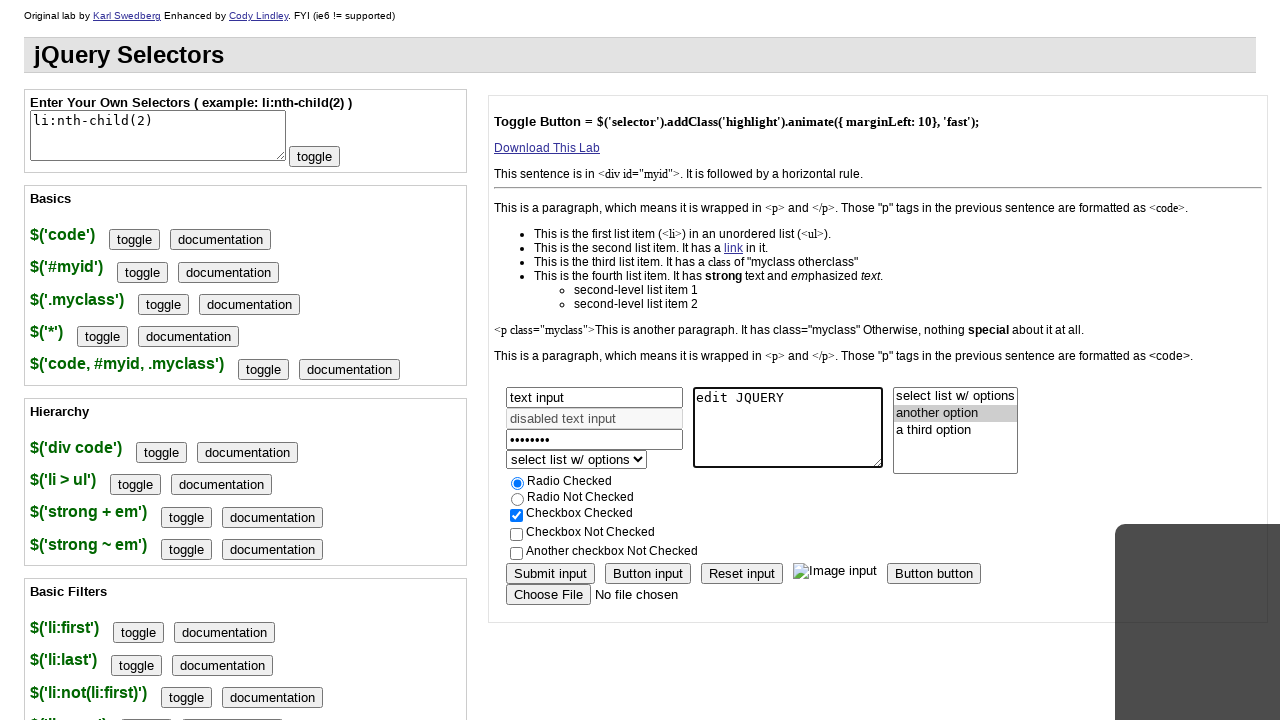

Clicked radio button 2 at (518, 500) on input#radio2
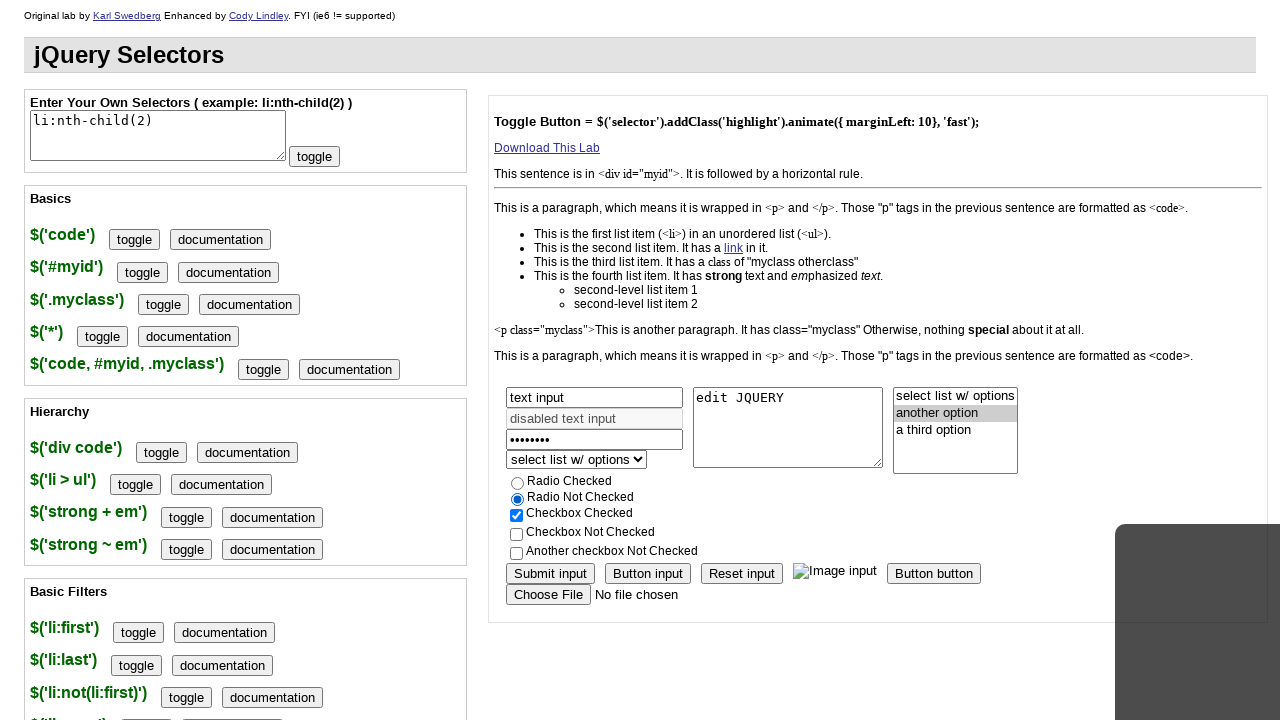

Filled form input field with 'test2' on div.domtree > form > div:nth-child(1) > div:nth-child(1) > input
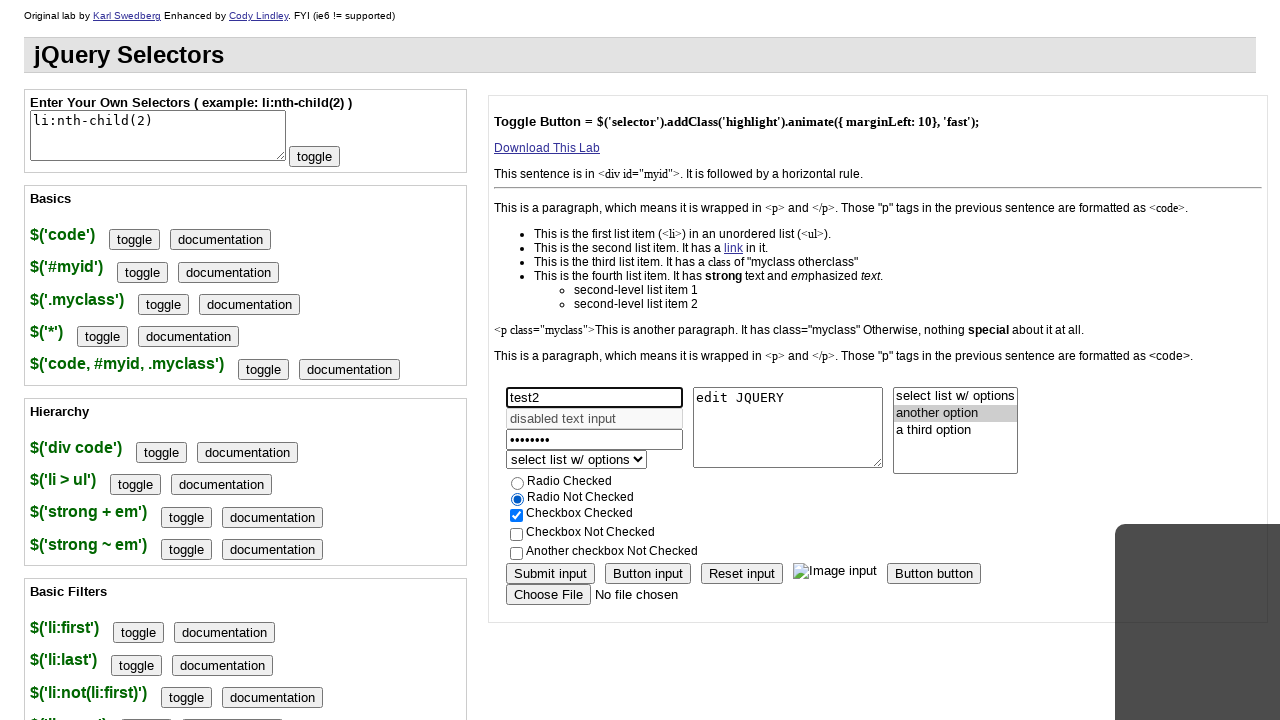

Selected dropdown option at index 2 on div.domtree > form > div:nth-child(3) > select
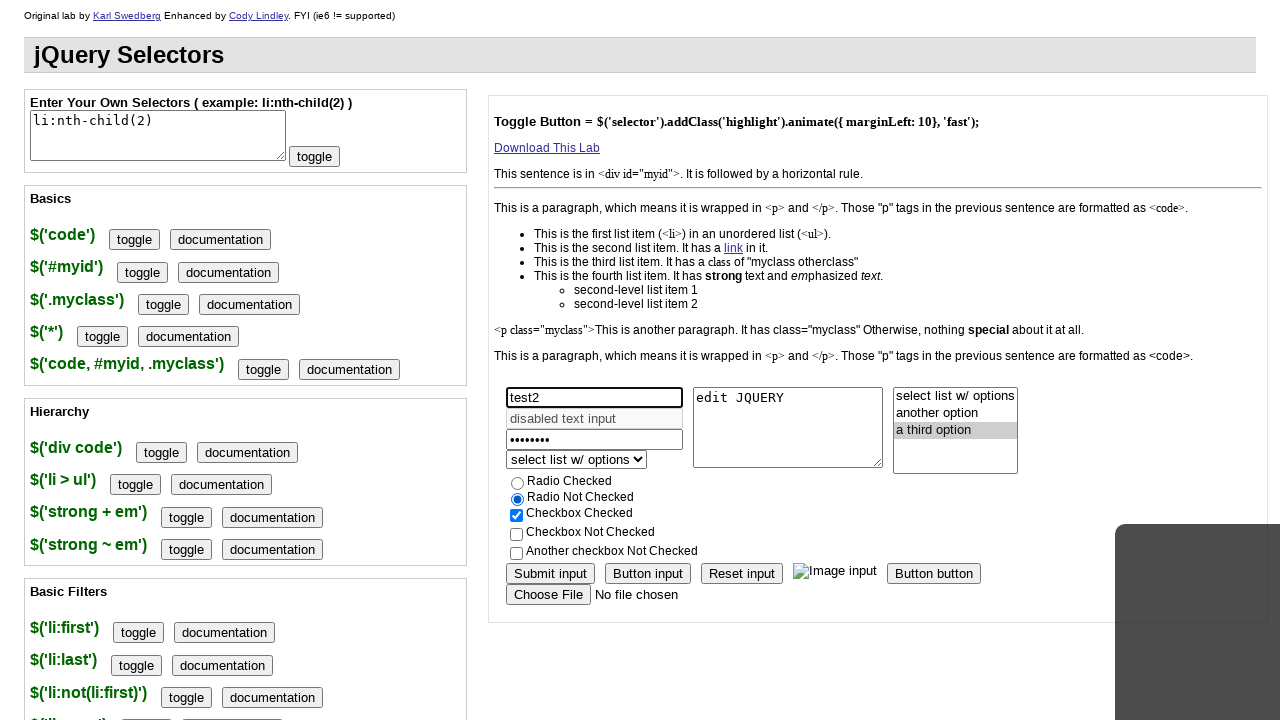

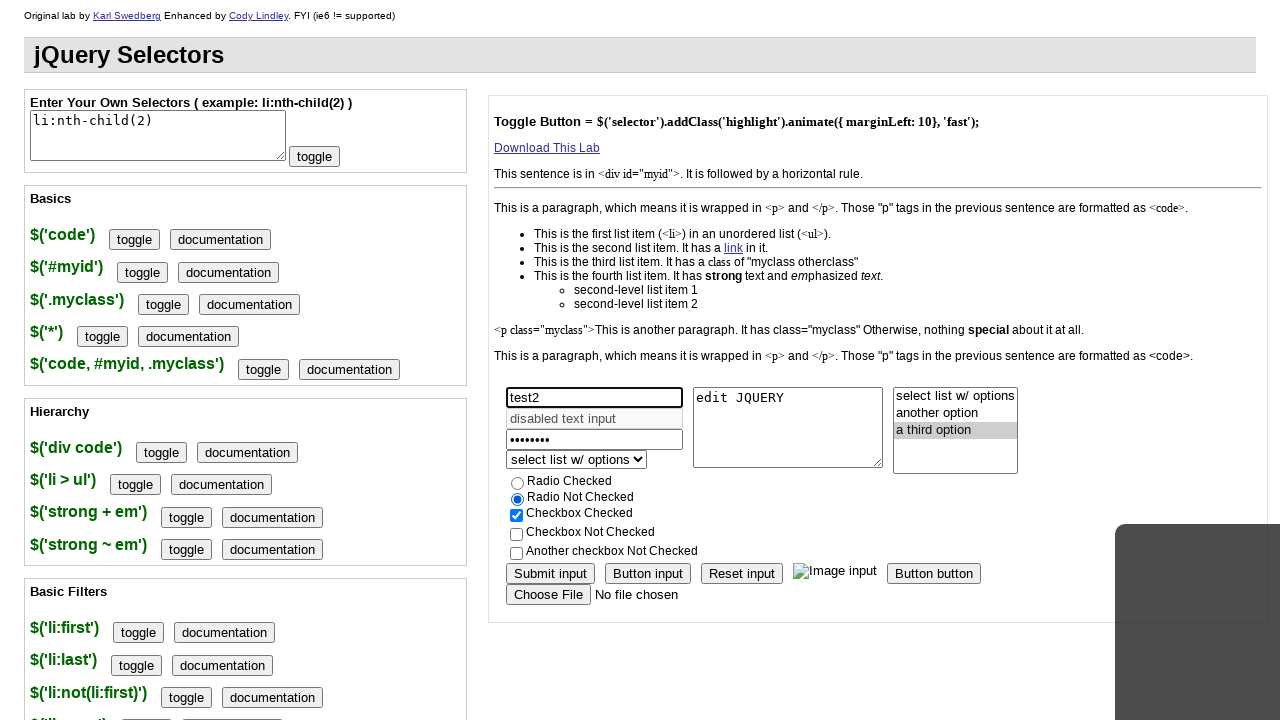